Tests JavaScript alert handling by triggering different types of alerts and accepting or dismissing them

Starting URL: https://the-internet.herokuapp.com/javascript_alerts

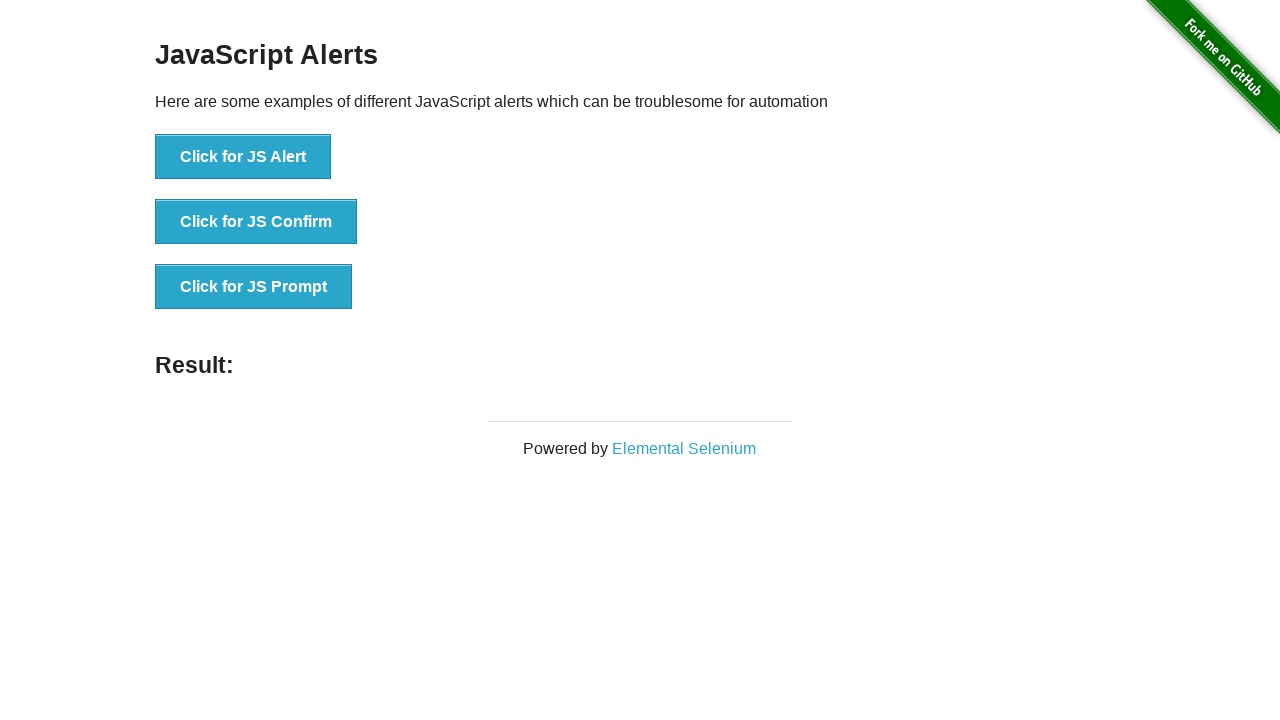

Clicked 'Click for JS Alert' button at (243, 157) on xpath=//button[text()='Click for JS Alert']
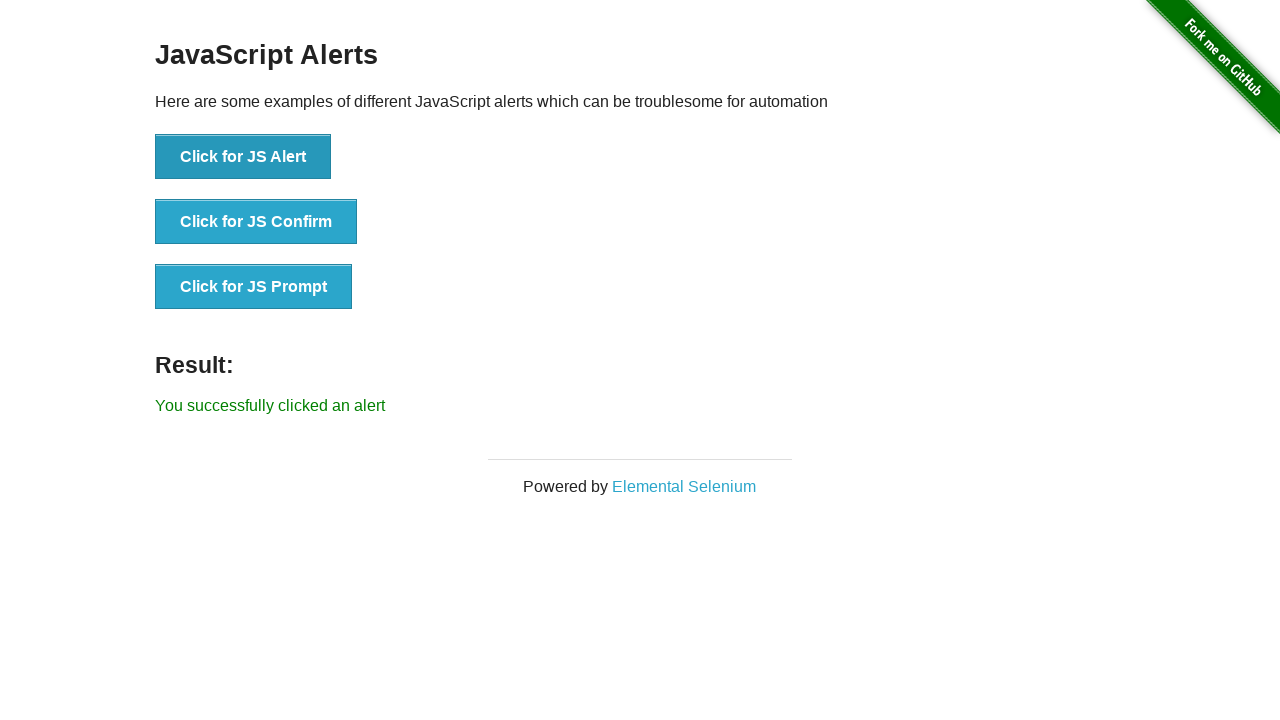

Set up dialog handler to accept JavaScript alert
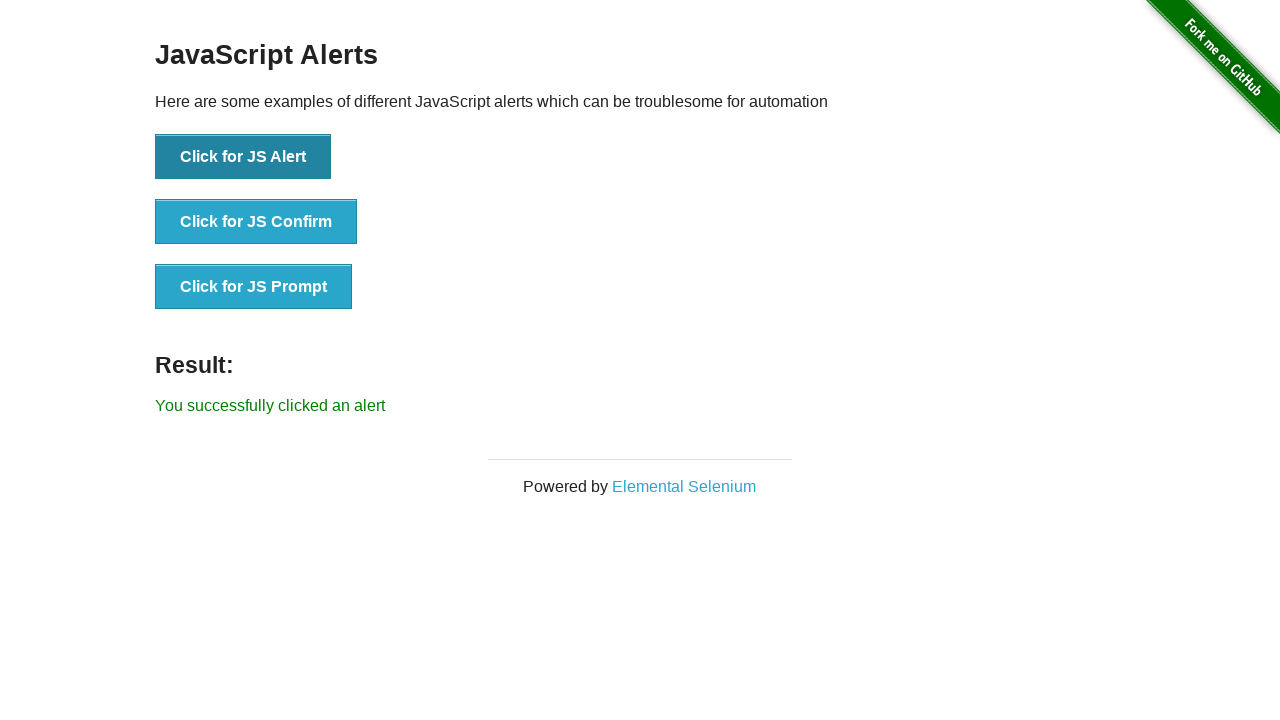

Clicked 'Click for JS Confirm' button at (256, 222) on xpath=//button[text()='Click for JS Confirm']
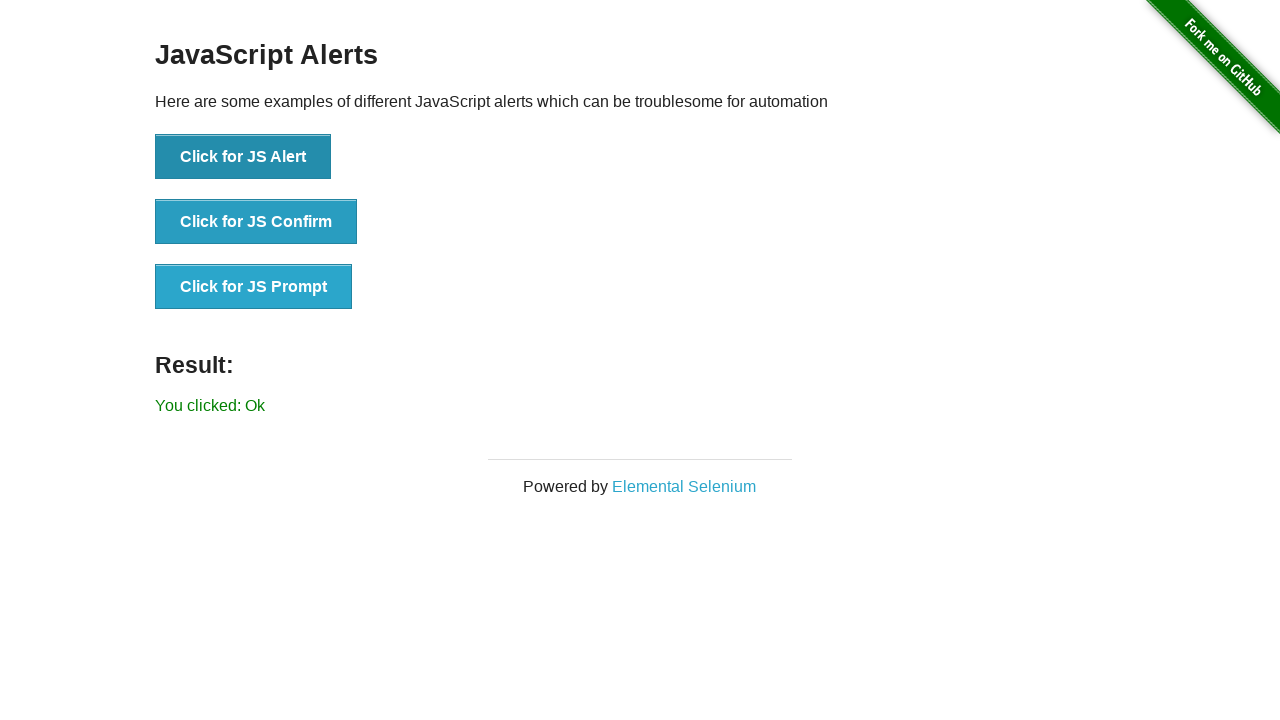

Set up dialog handler to dismiss JavaScript confirm
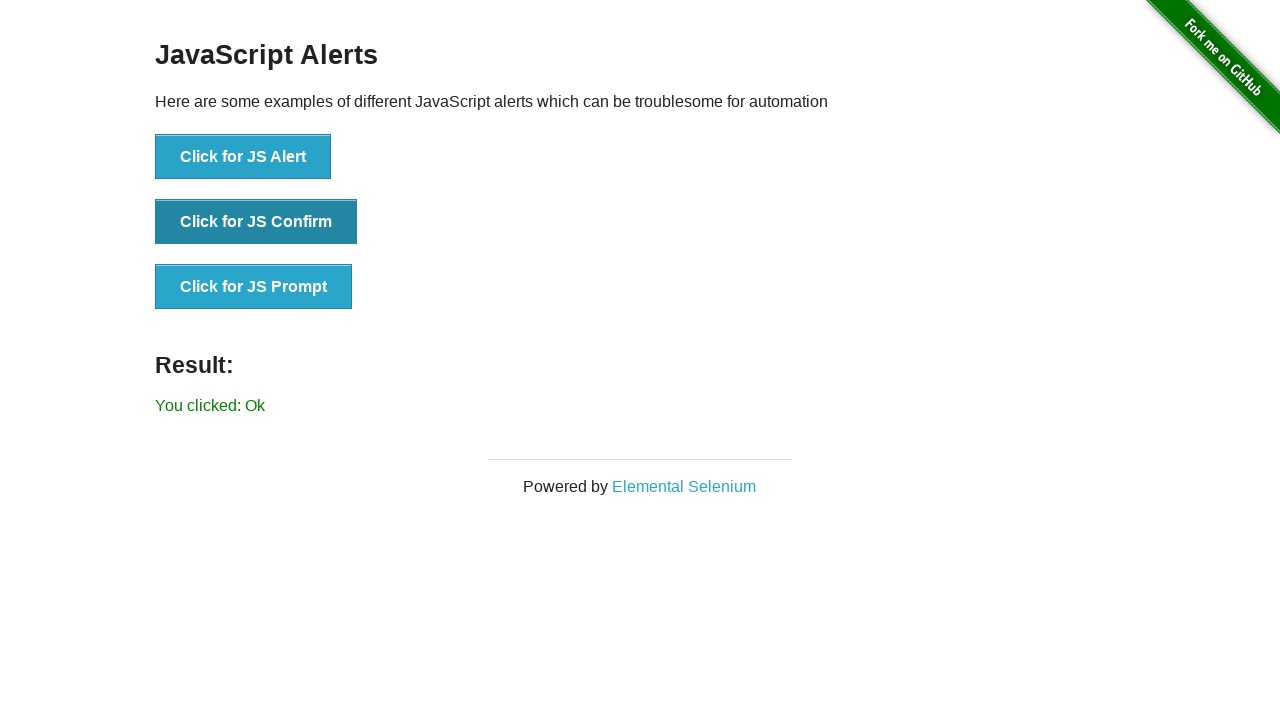

Clicked 'Click for JS Prompt' button at (254, 287) on xpath=//button[text()='Click for JS Prompt']
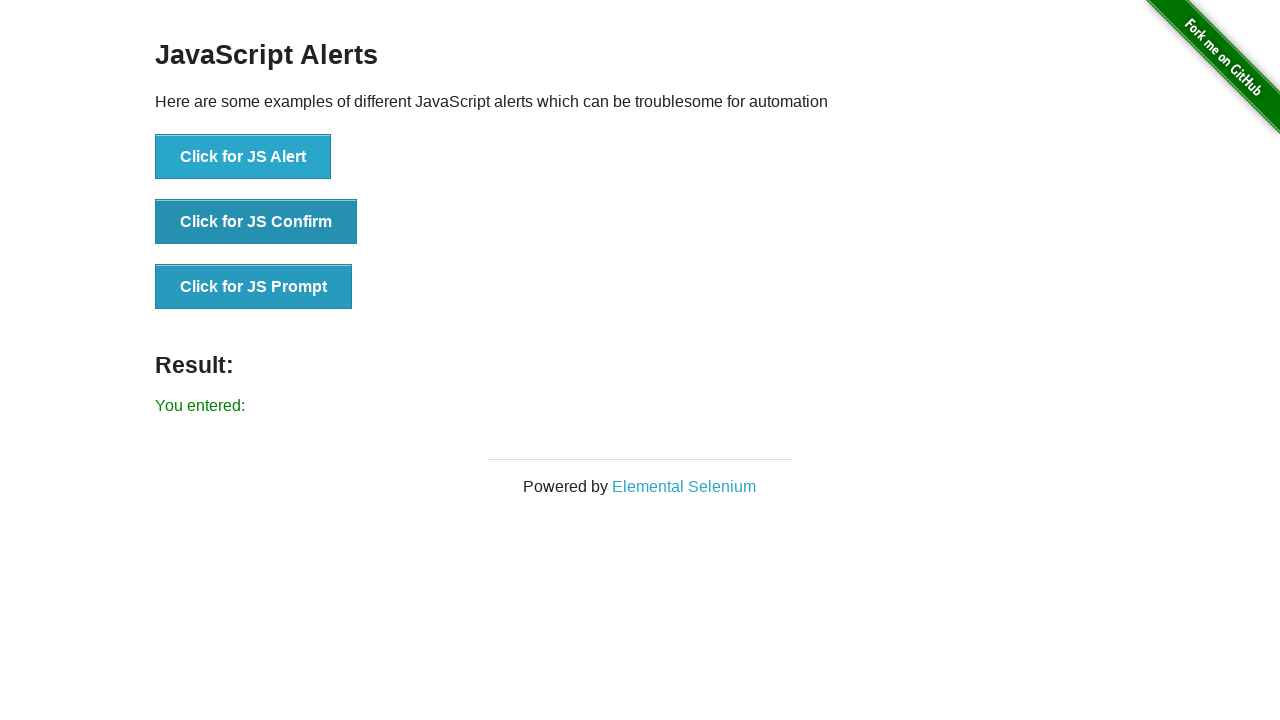

Set up dialog handler to accept JavaScript prompt
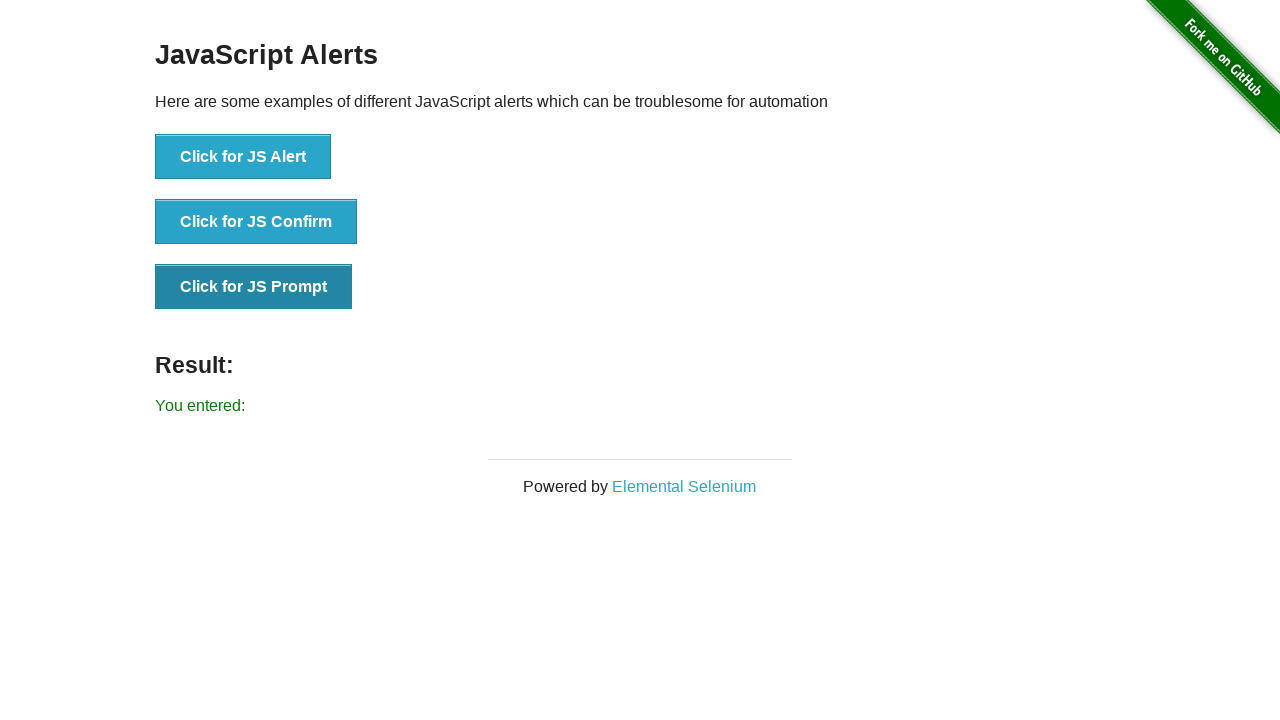

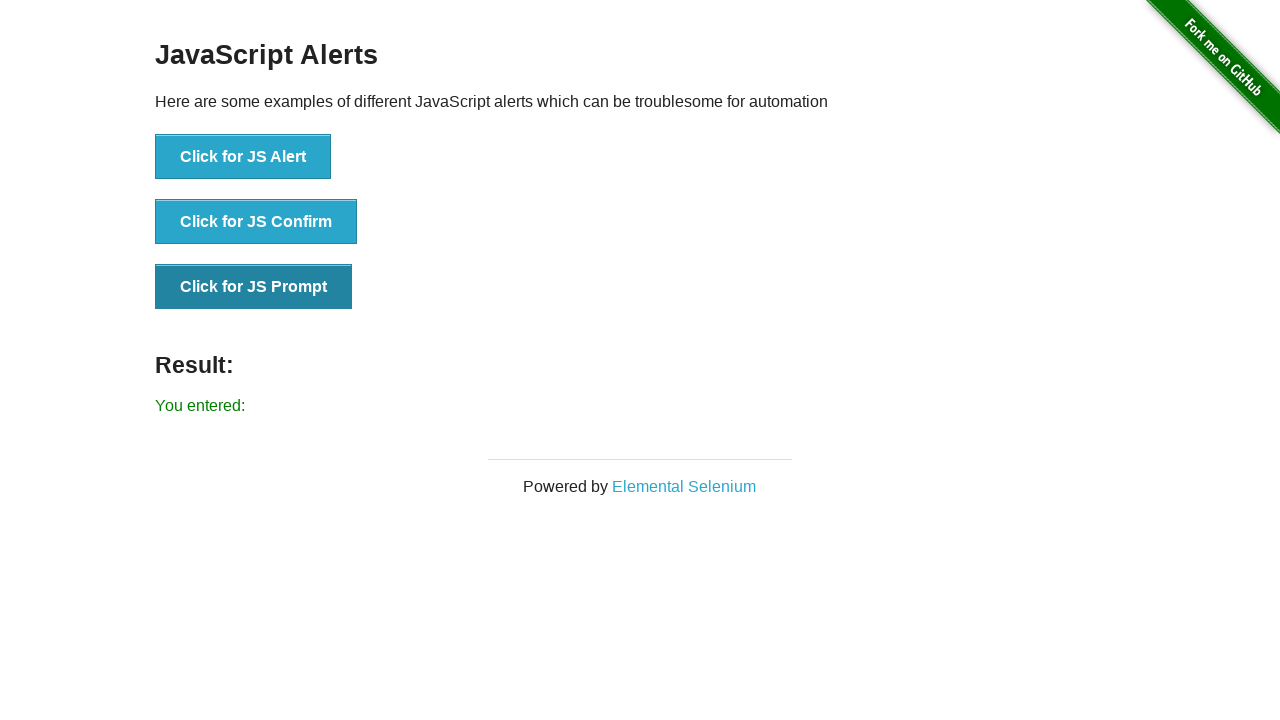